Tests nested iframe handling by navigating into an iframe within an iframe and entering text into an input field

Starting URL: http://demo.automationtesting.in/Frames.html

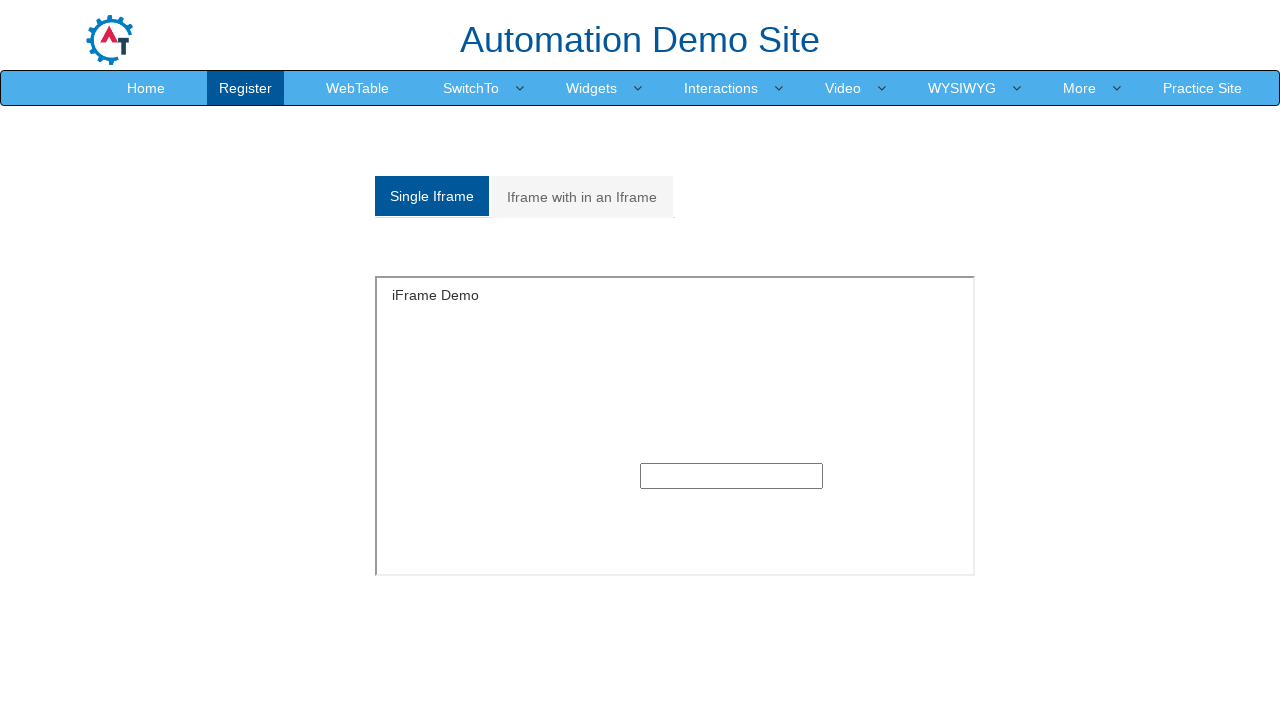

Clicked on 'Iframe with in an Iframe' tab at (582, 197) on xpath=//a[normalize-space()='Iframe with in an Iframe']
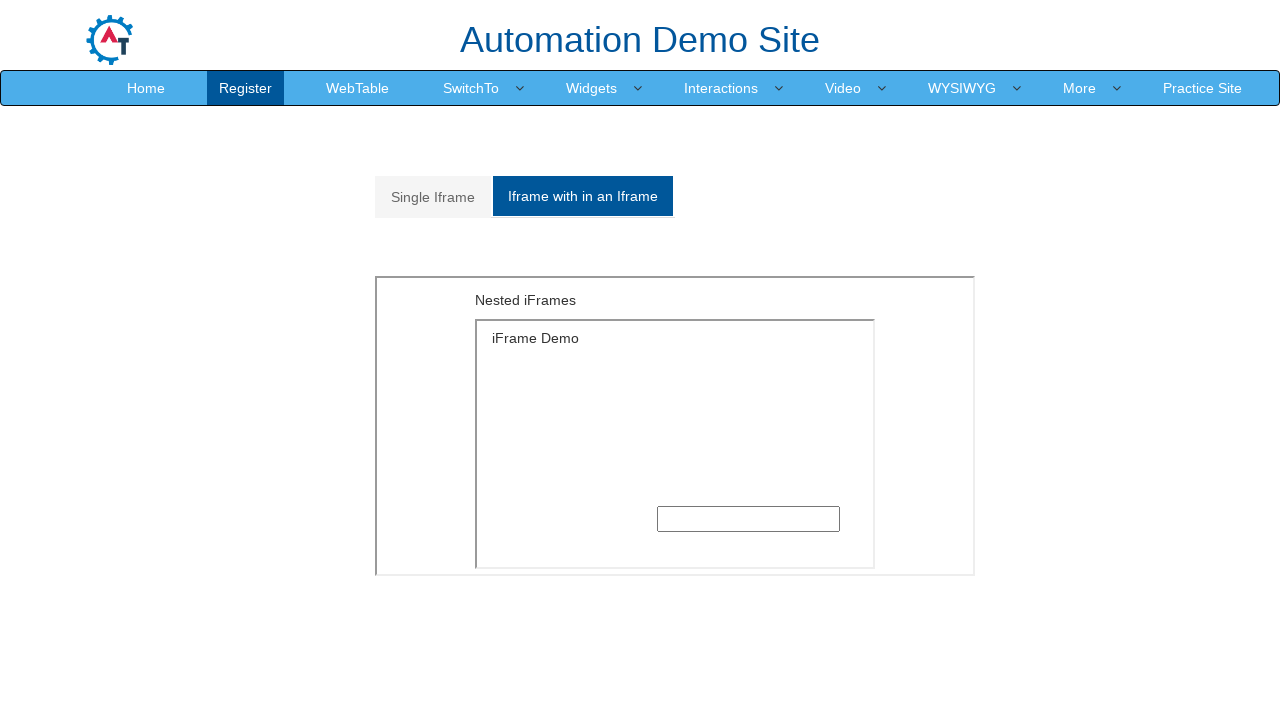

Located outer iframe with src='MultipleFrames.html'
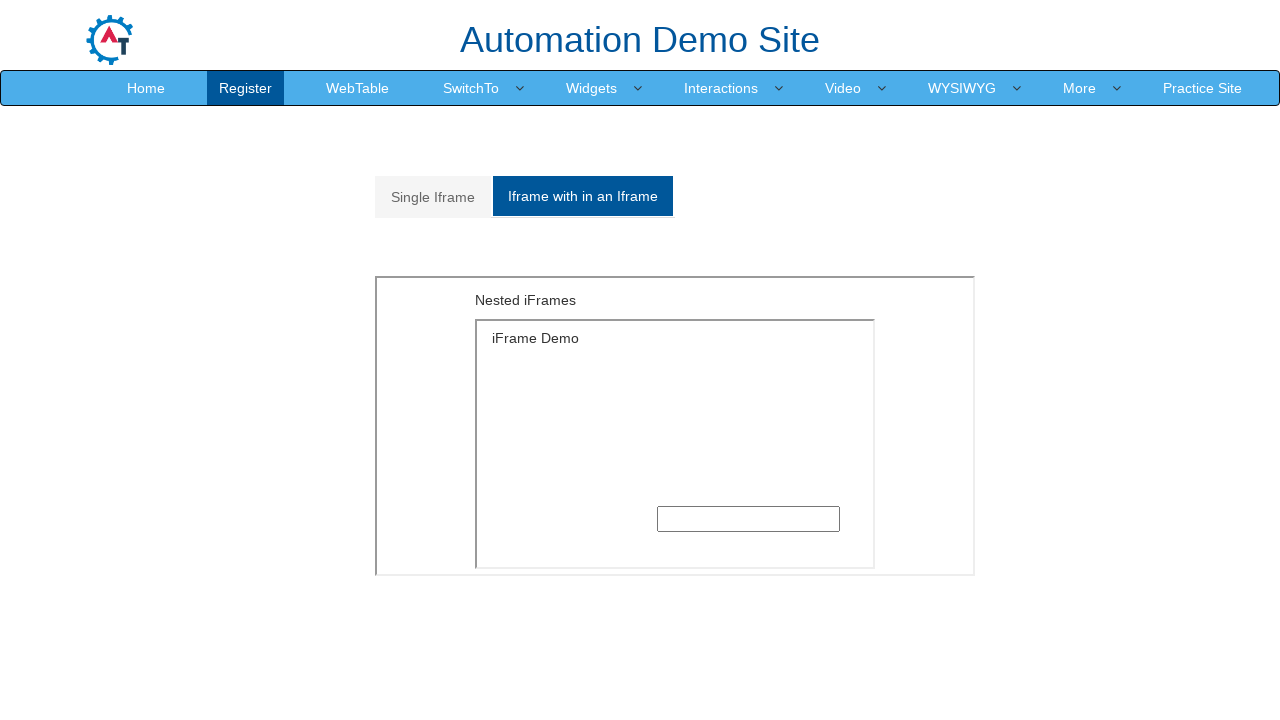

Located inner iframe within outer iframe
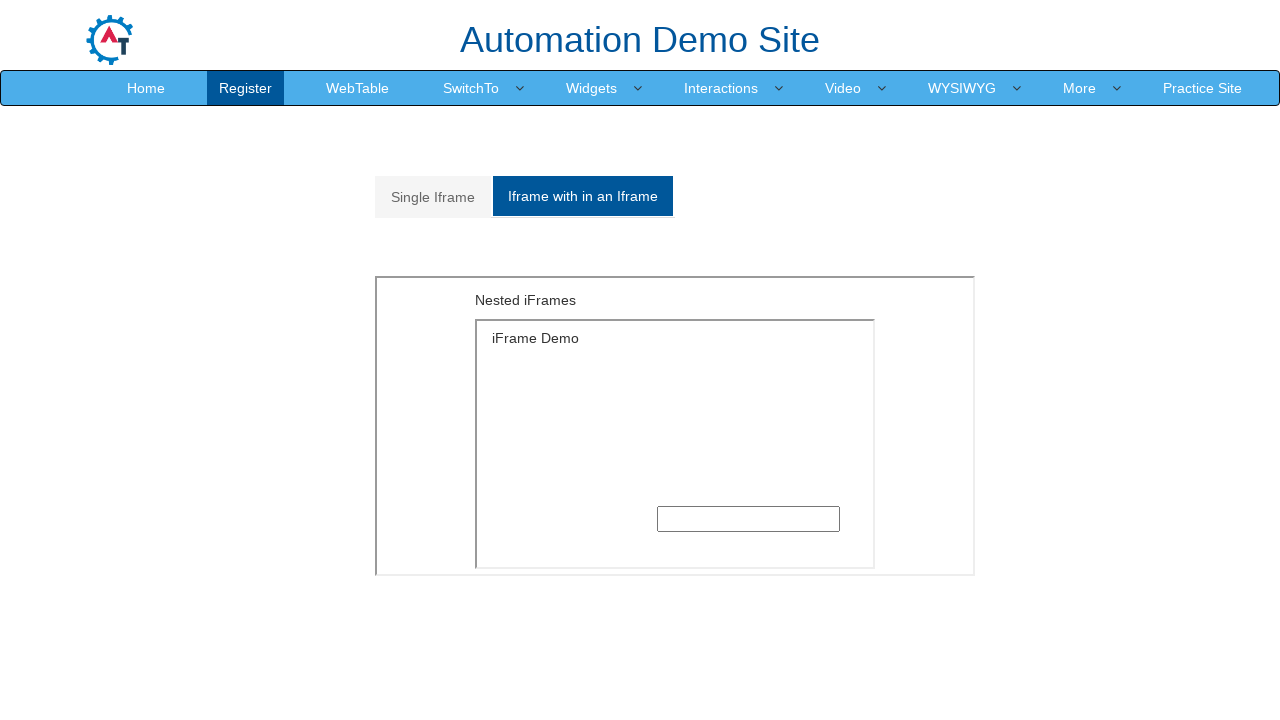

Filled text input field in nested iframe with 'welcome' on iframe[src='MultipleFrames.html'] >> internal:control=enter-frame >> iframe >> i
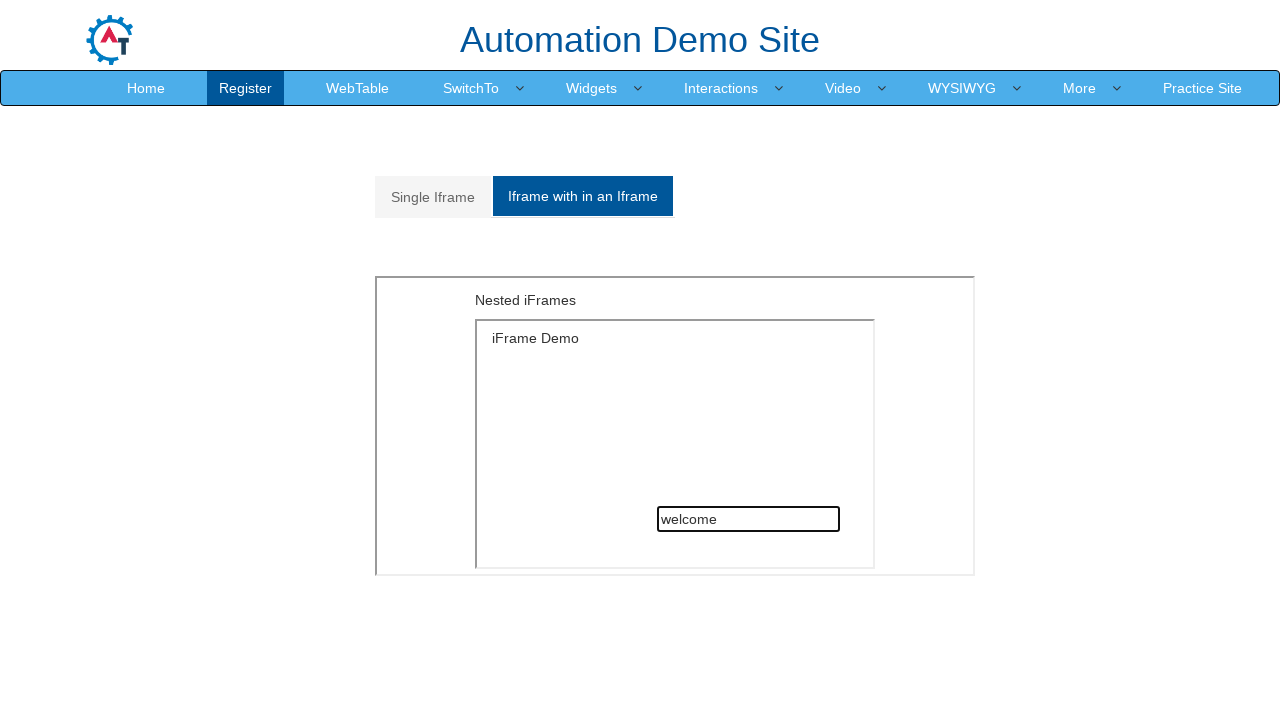

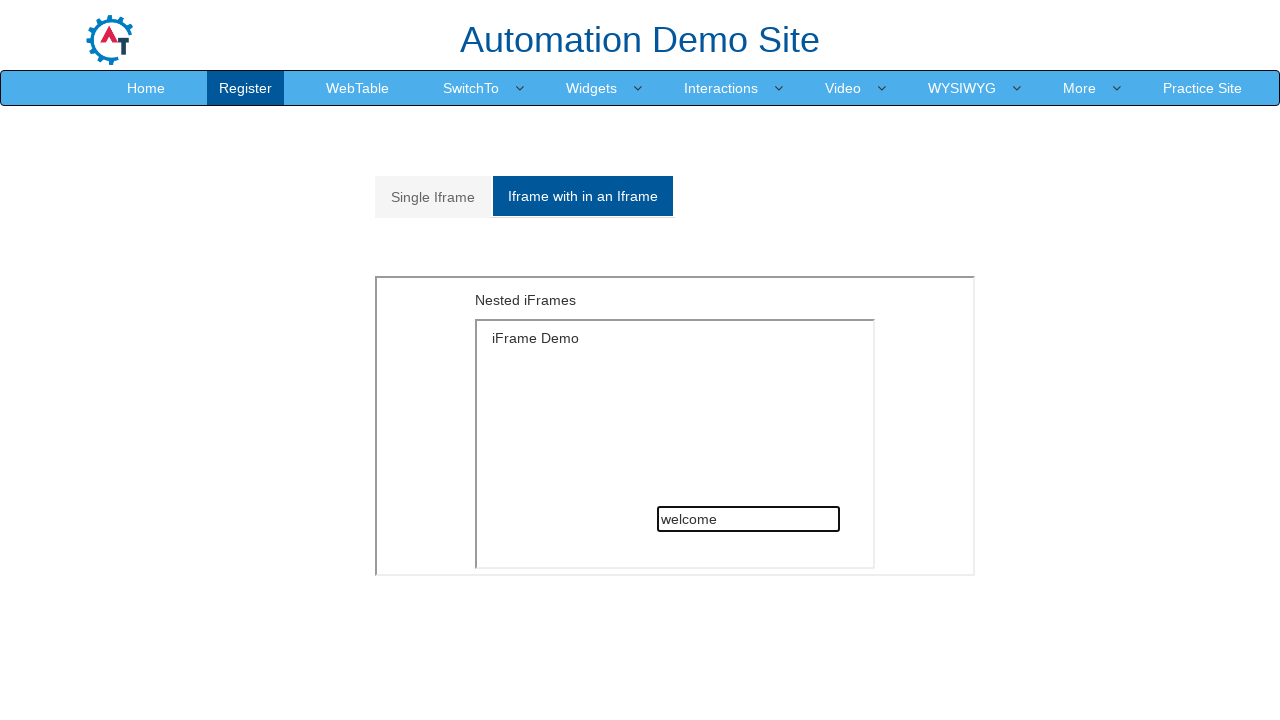